Uses fluent wait to wait for landscape image element to load

Starting URL: https://bonigarcia.dev/selenium-webdriver-java/loading-images.html

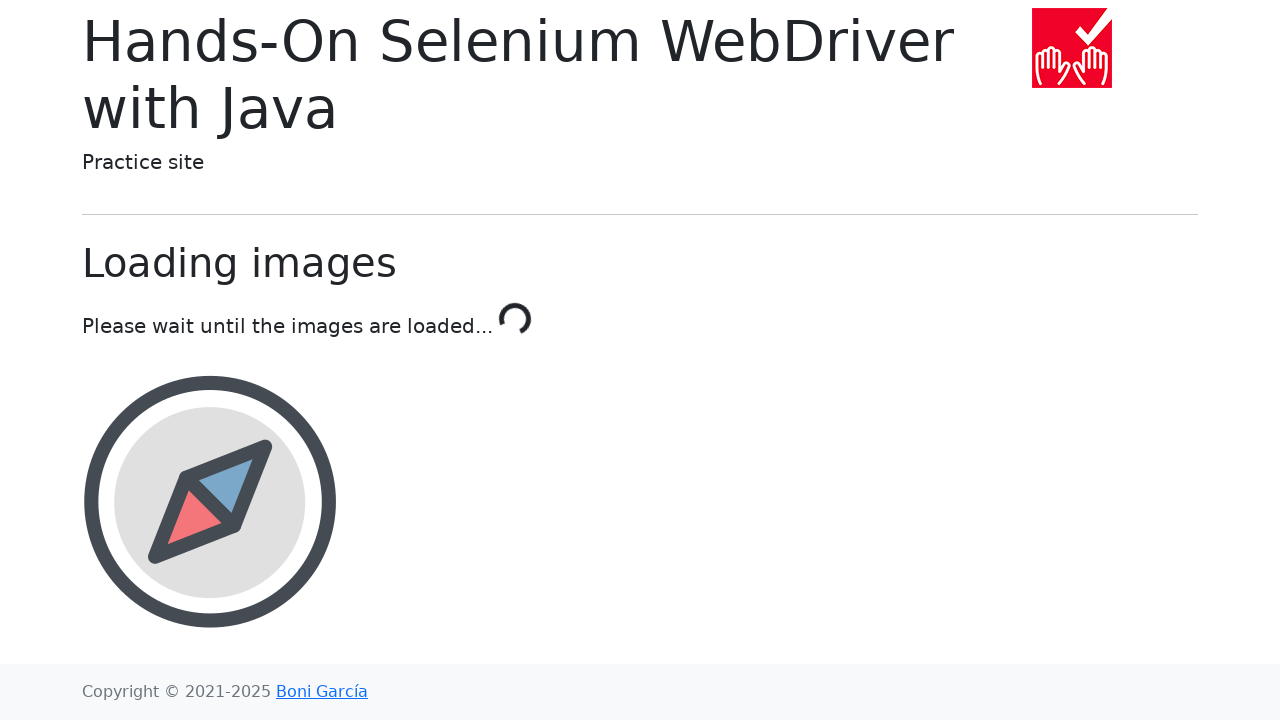

Navigated to loading images test page
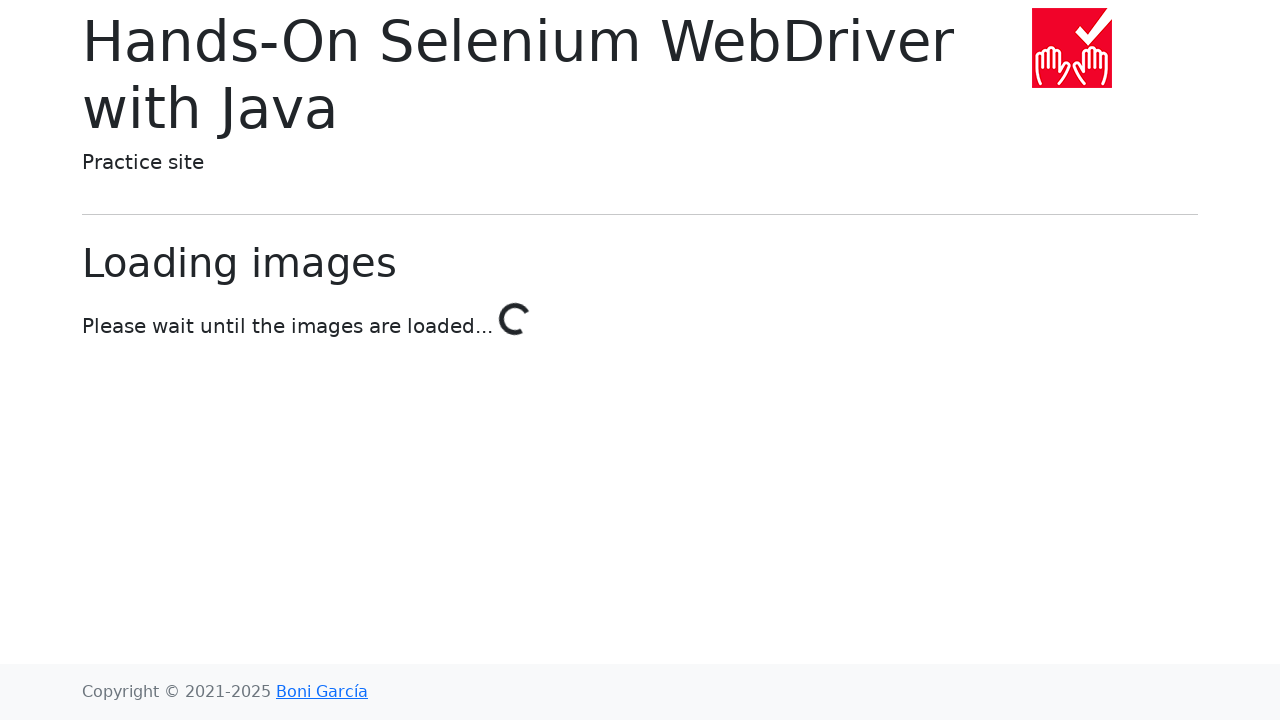

Landscape image element loaded using fluent wait
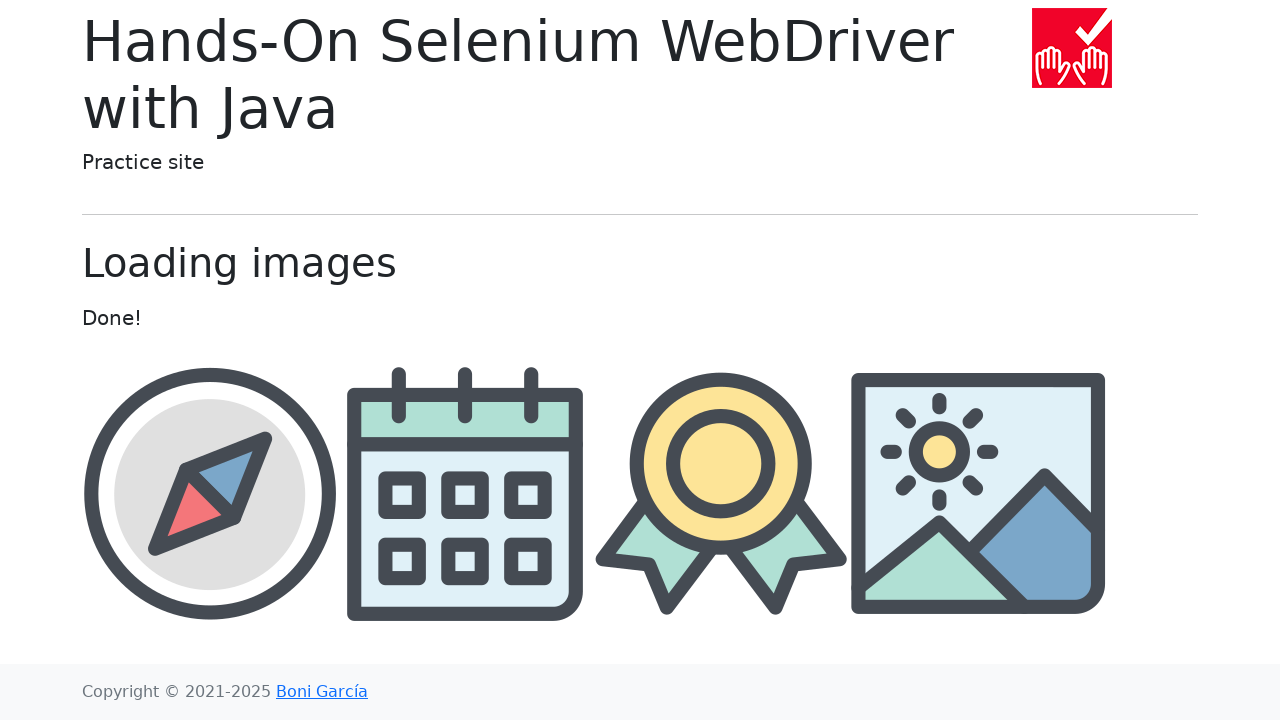

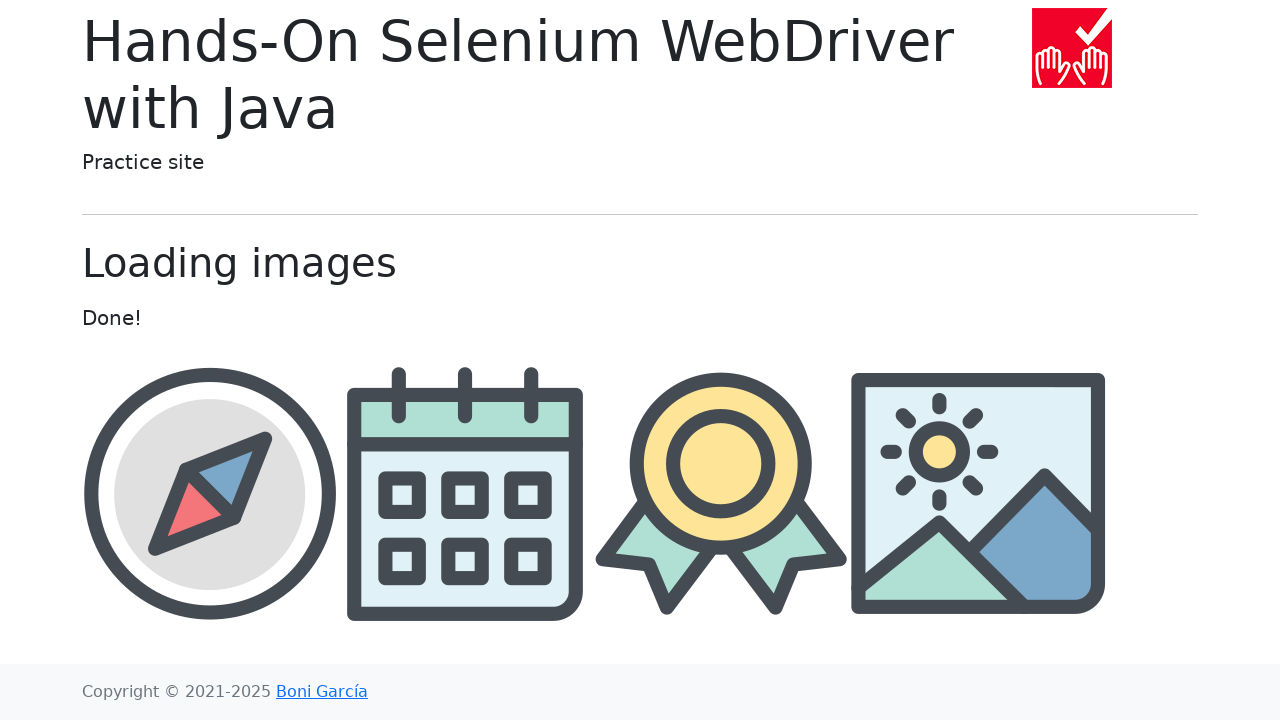